Navigates to InterviewBit education platform homepage and waits for page to load

Starting URL: https://www.interviewbit.com/

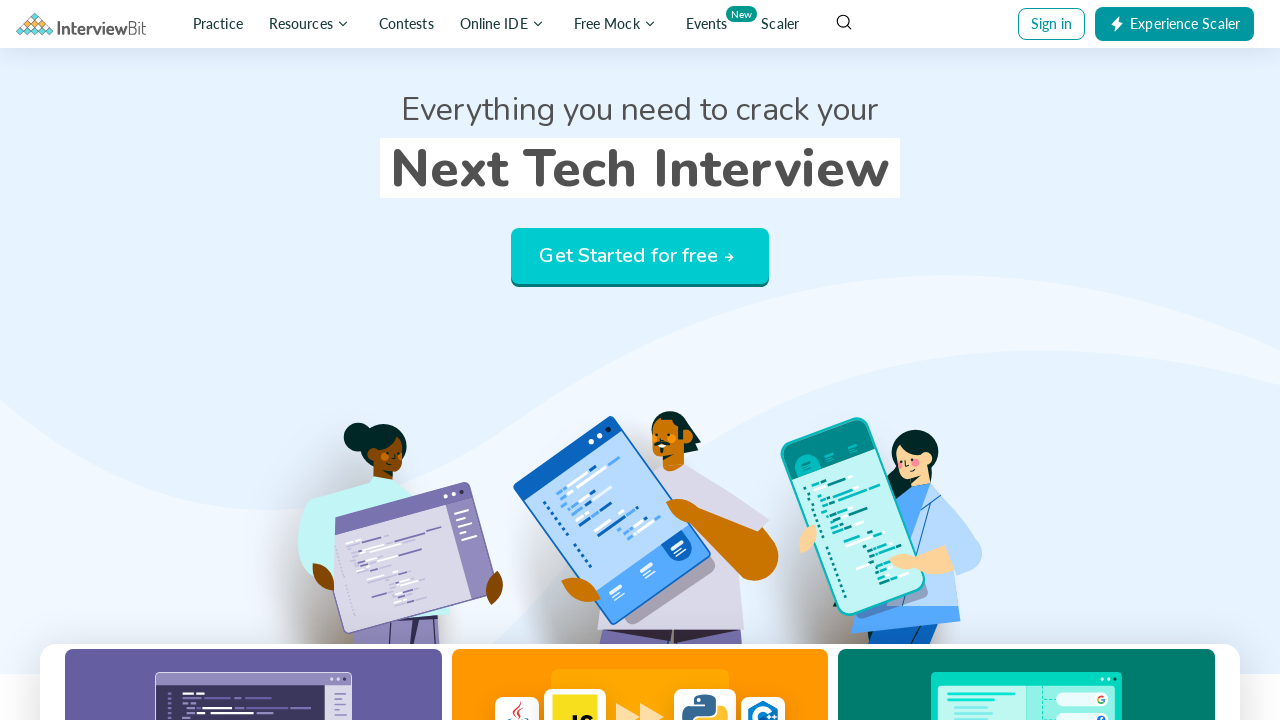

Navigated to InterviewBit homepage
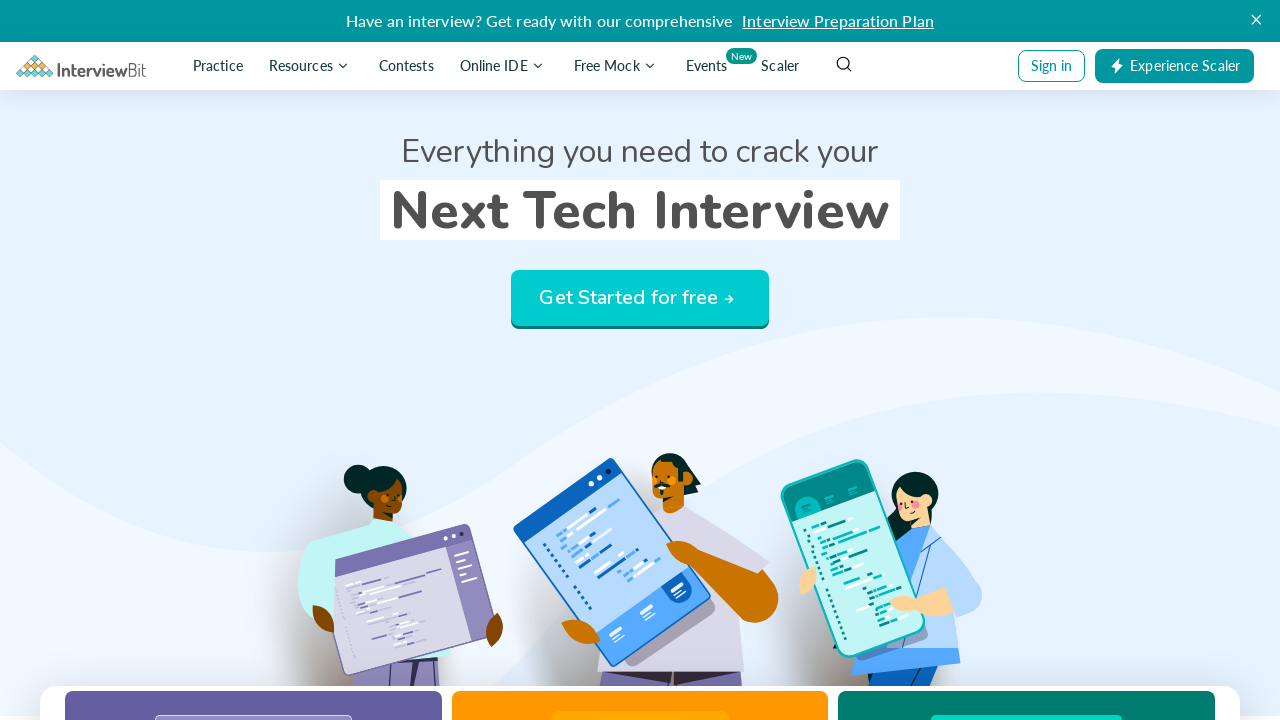

Page DOM content fully loaded
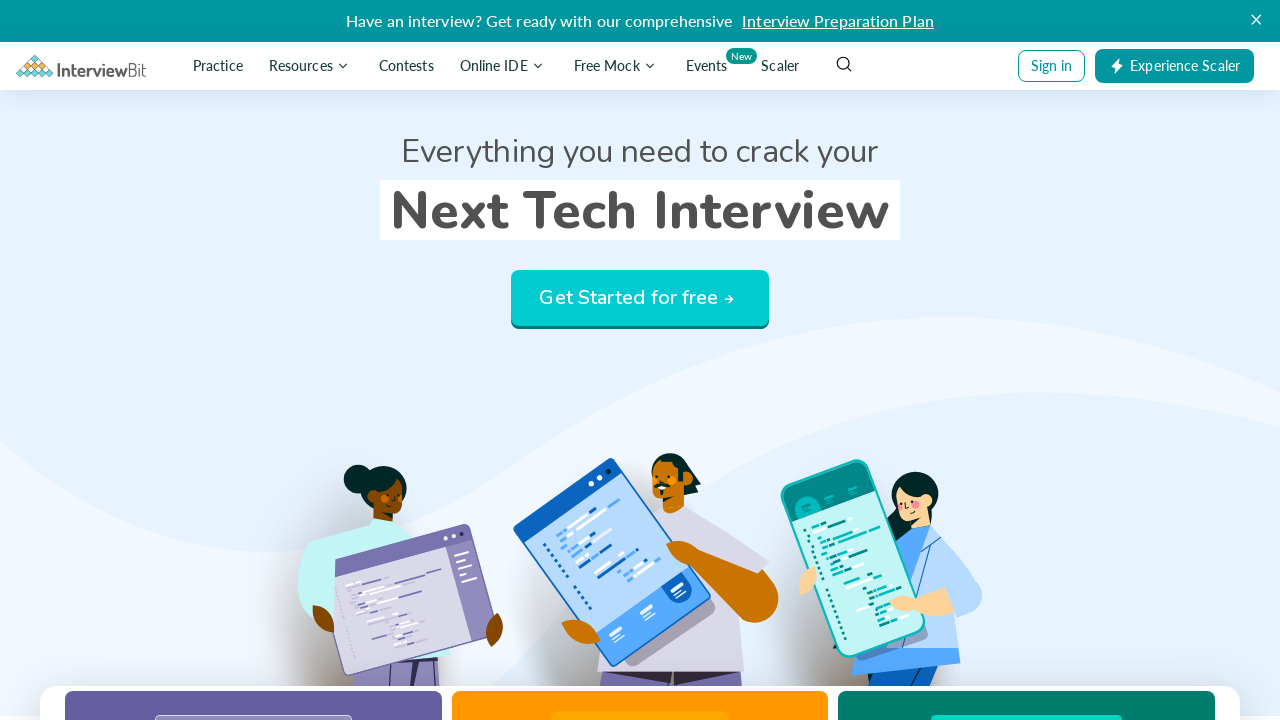

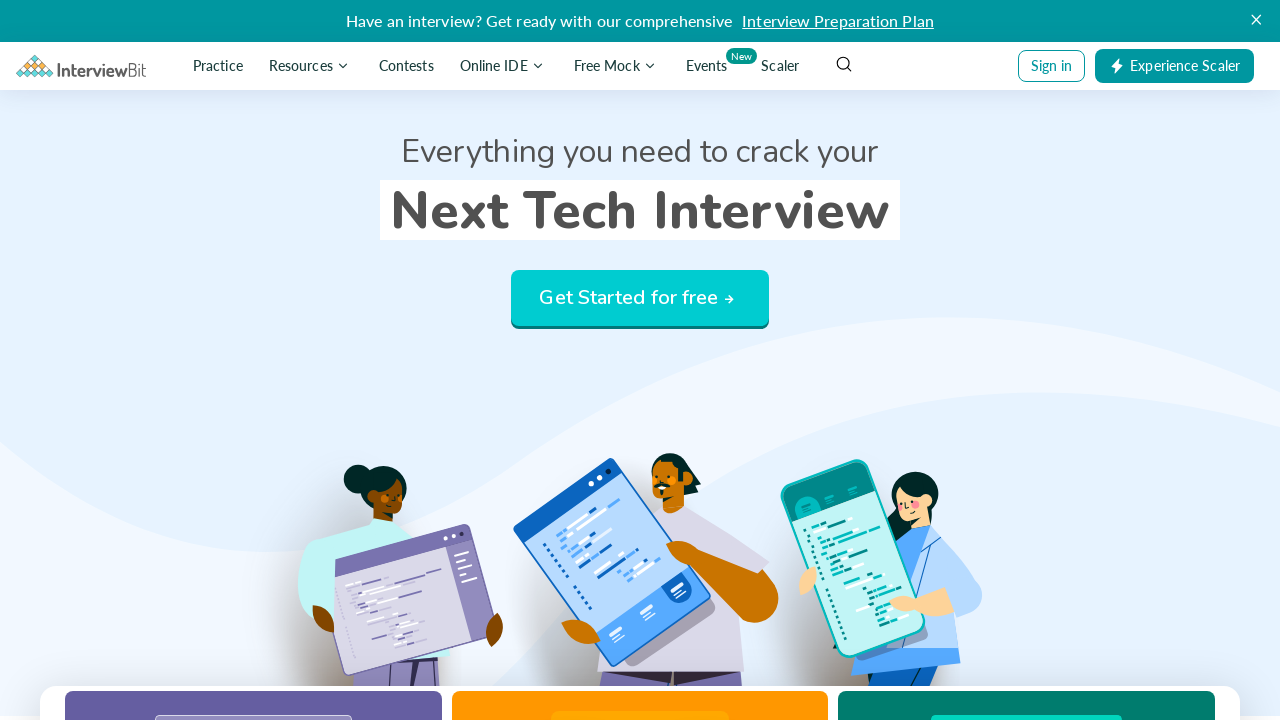